Tests that the "Clear completed" button is hidden when there are no completed items.

Starting URL: https://demo.playwright.dev/todomvc

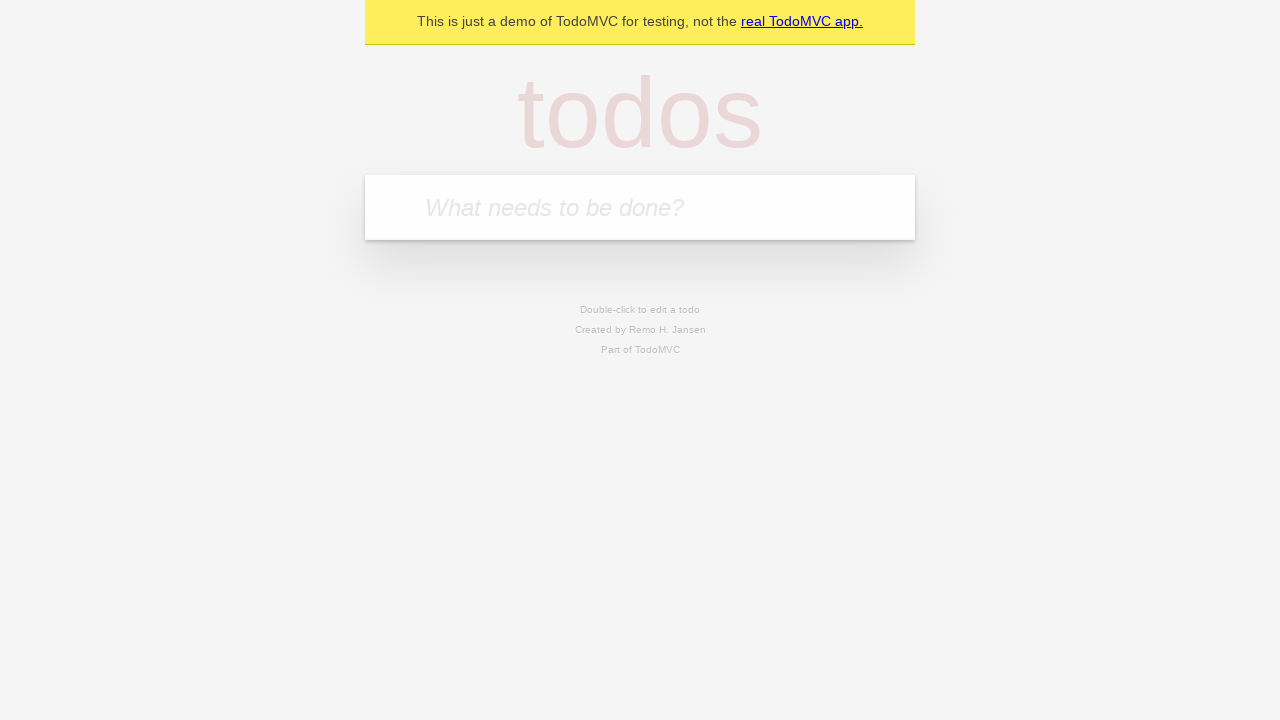

Located the 'What needs to be done?' input field
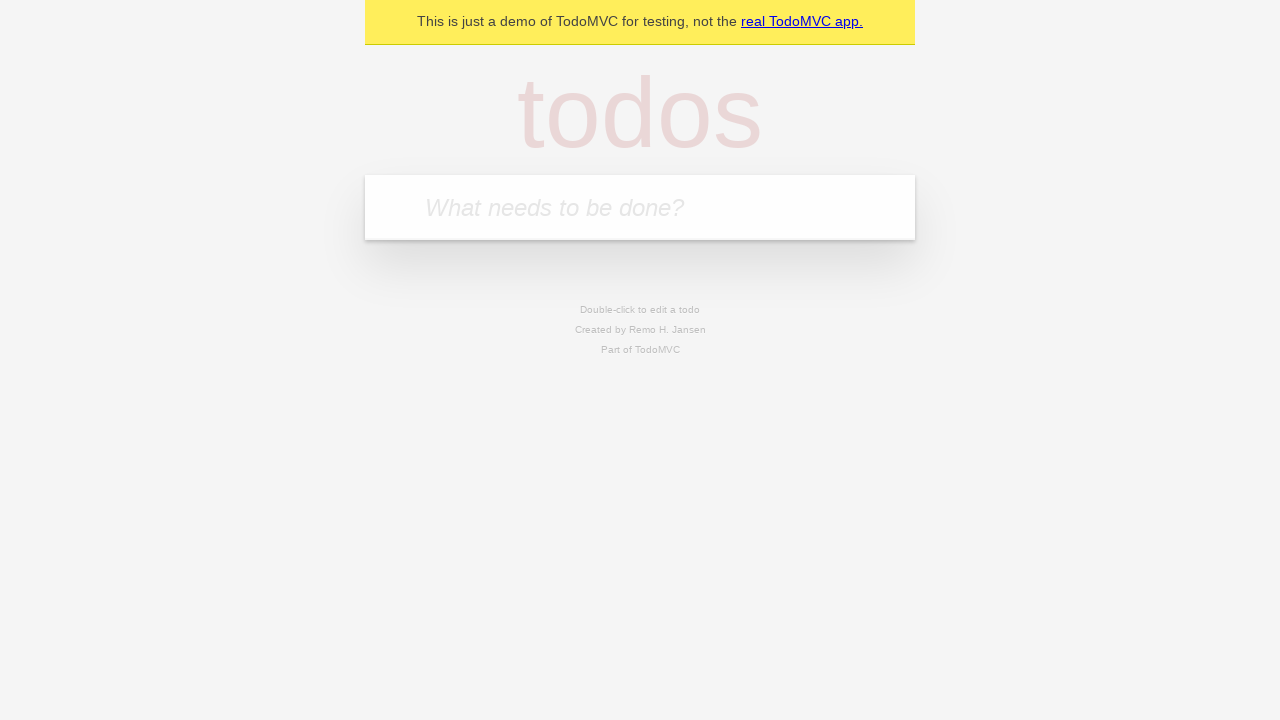

Filled input with 'buy some cheese' on internal:attr=[placeholder="What needs to be done?"i]
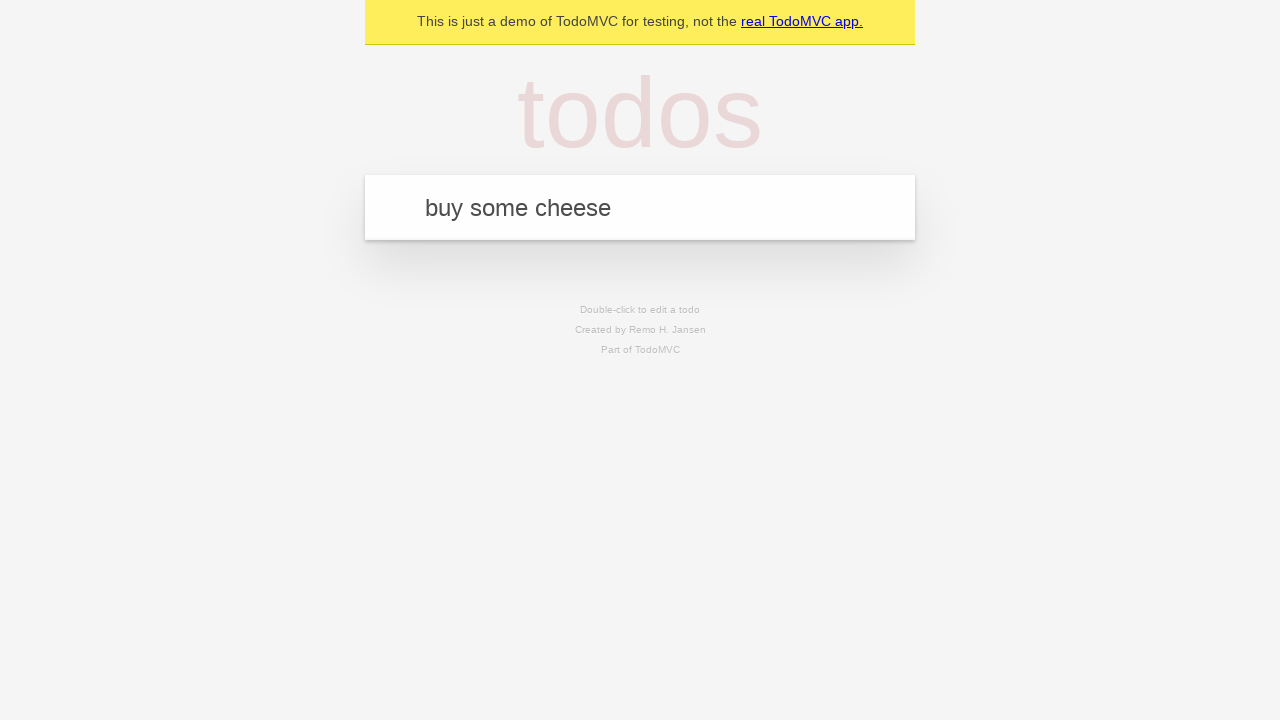

Pressed Enter to create first todo item on internal:attr=[placeholder="What needs to be done?"i]
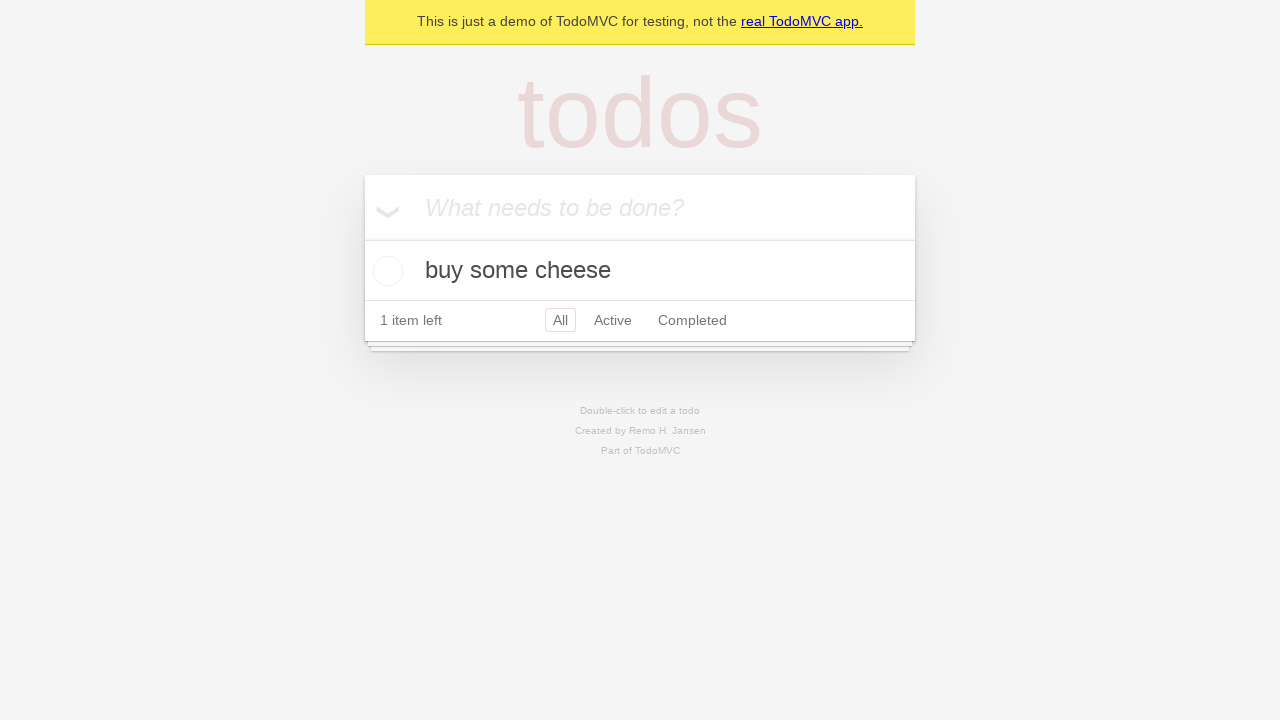

Filled input with 'feed the cat' on internal:attr=[placeholder="What needs to be done?"i]
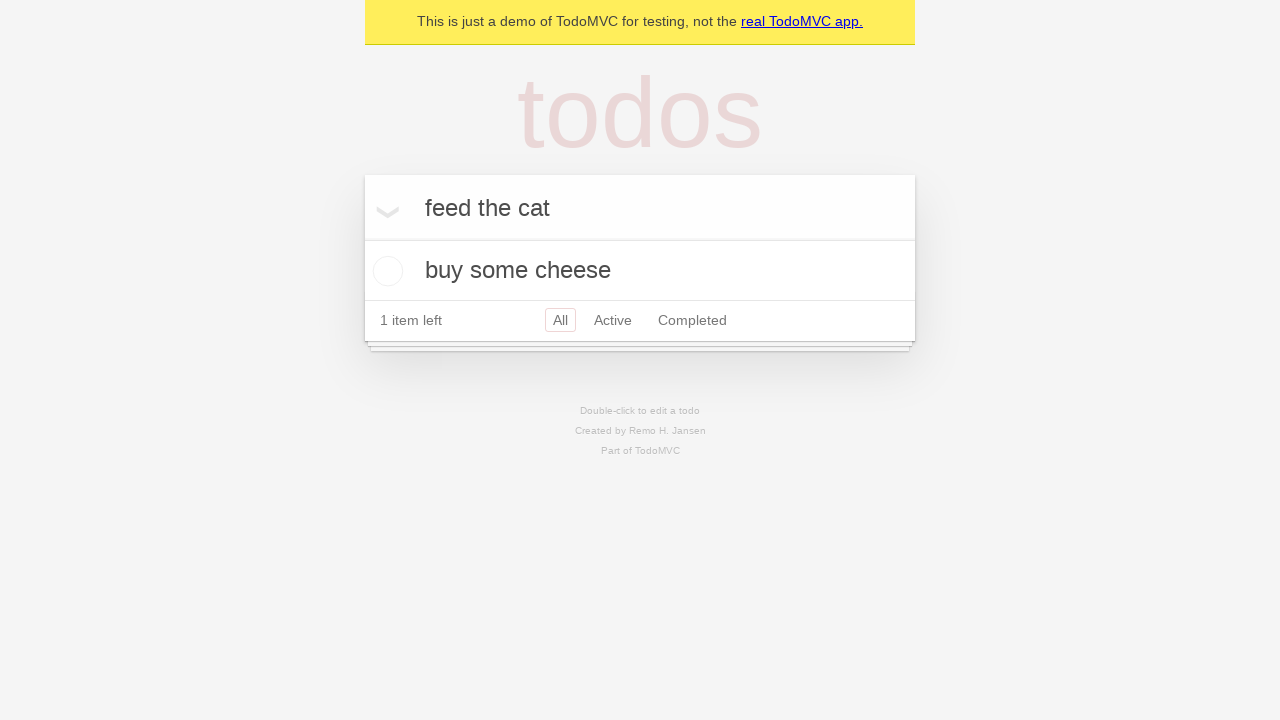

Pressed Enter to create second todo item on internal:attr=[placeholder="What needs to be done?"i]
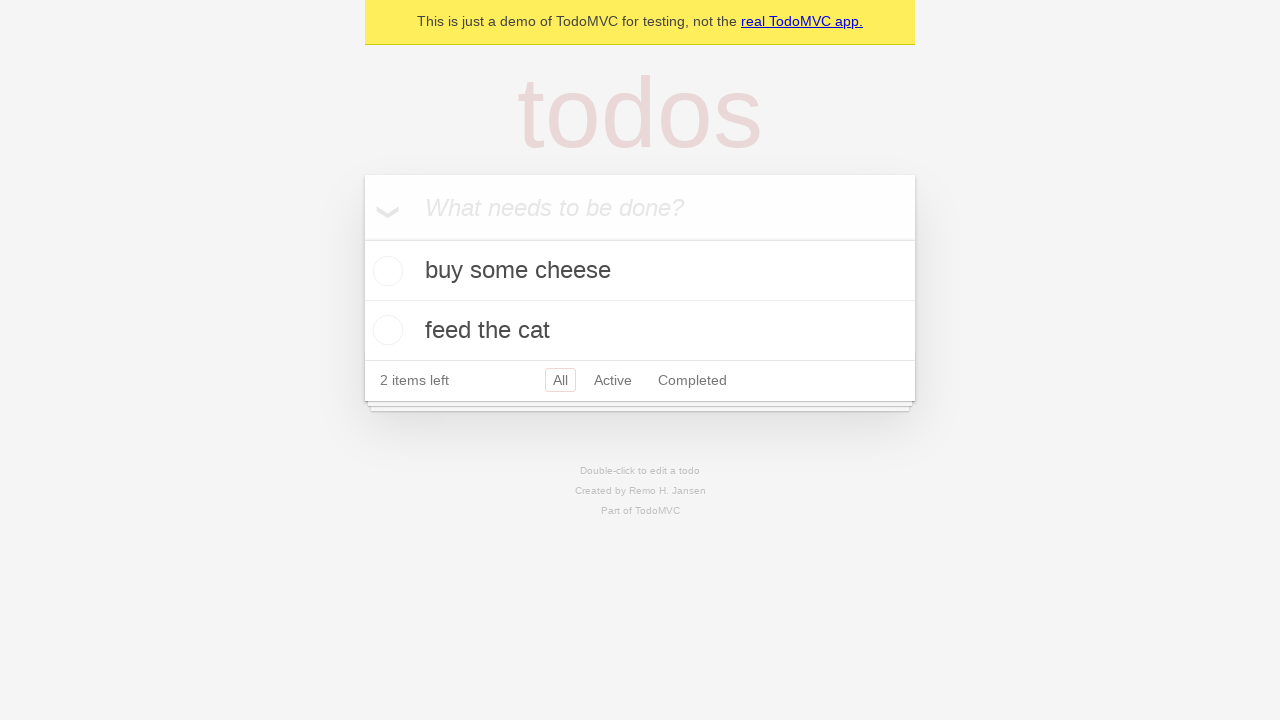

Filled input with 'book a doctors appointment' on internal:attr=[placeholder="What needs to be done?"i]
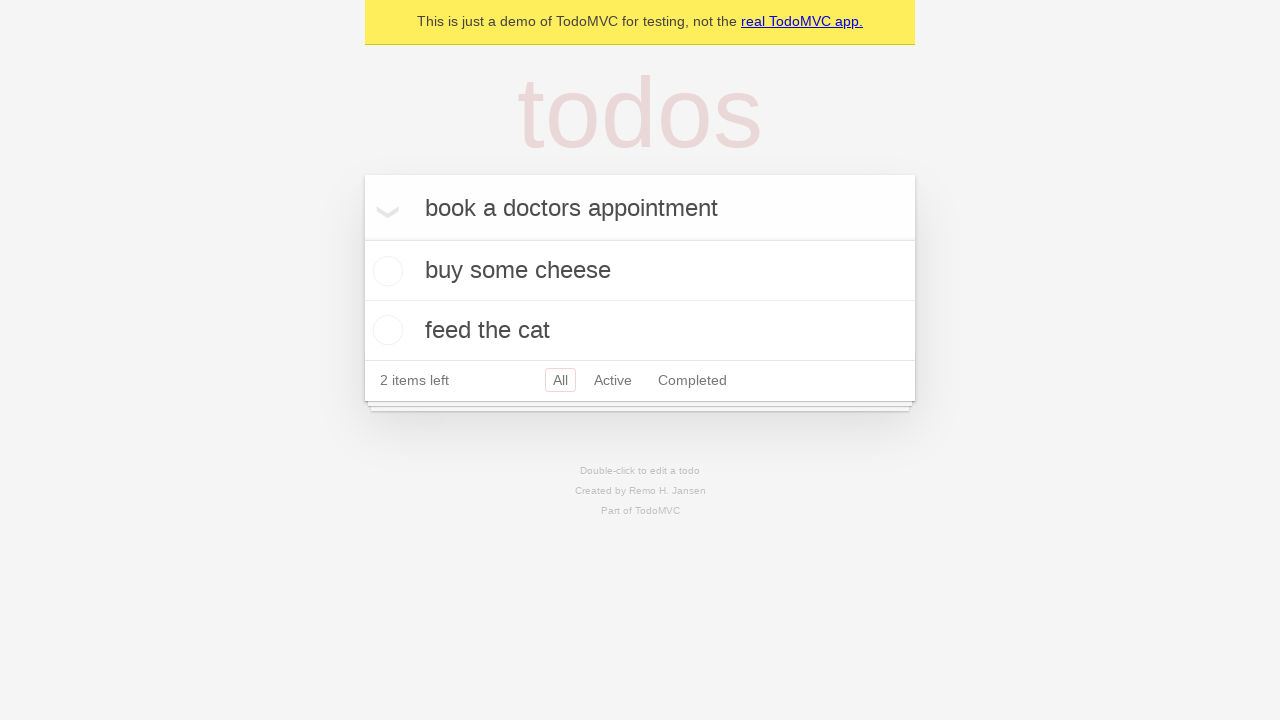

Pressed Enter to create third todo item on internal:attr=[placeholder="What needs to be done?"i]
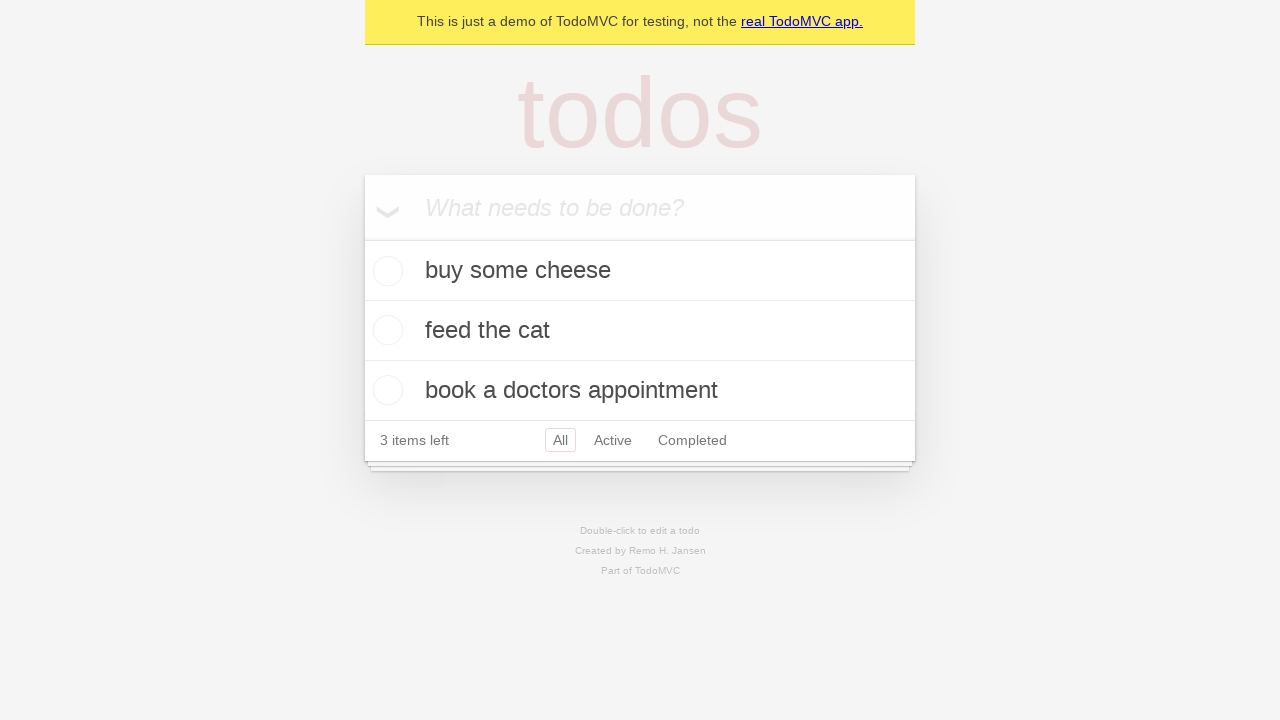

Checked the first todo item as completed at (385, 271) on .todo-list li .toggle >> nth=0
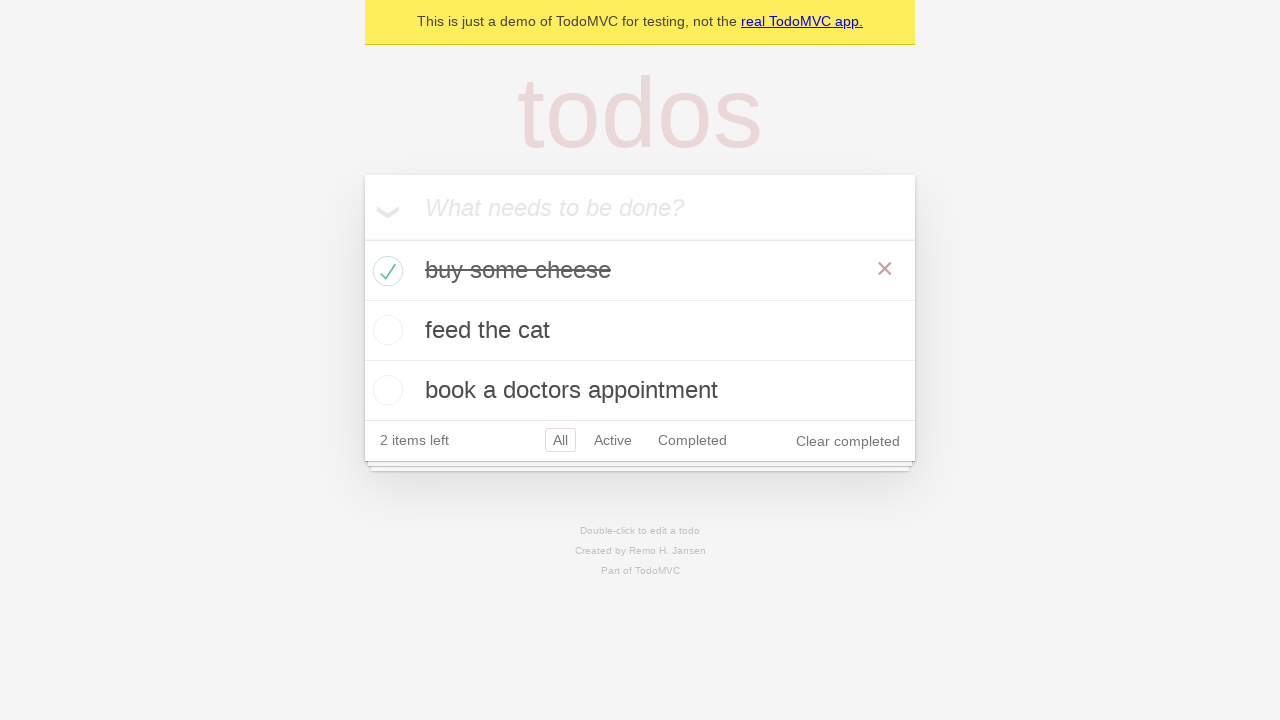

Clicked the 'Clear completed' button at (848, 441) on internal:role=button[name="Clear completed"i]
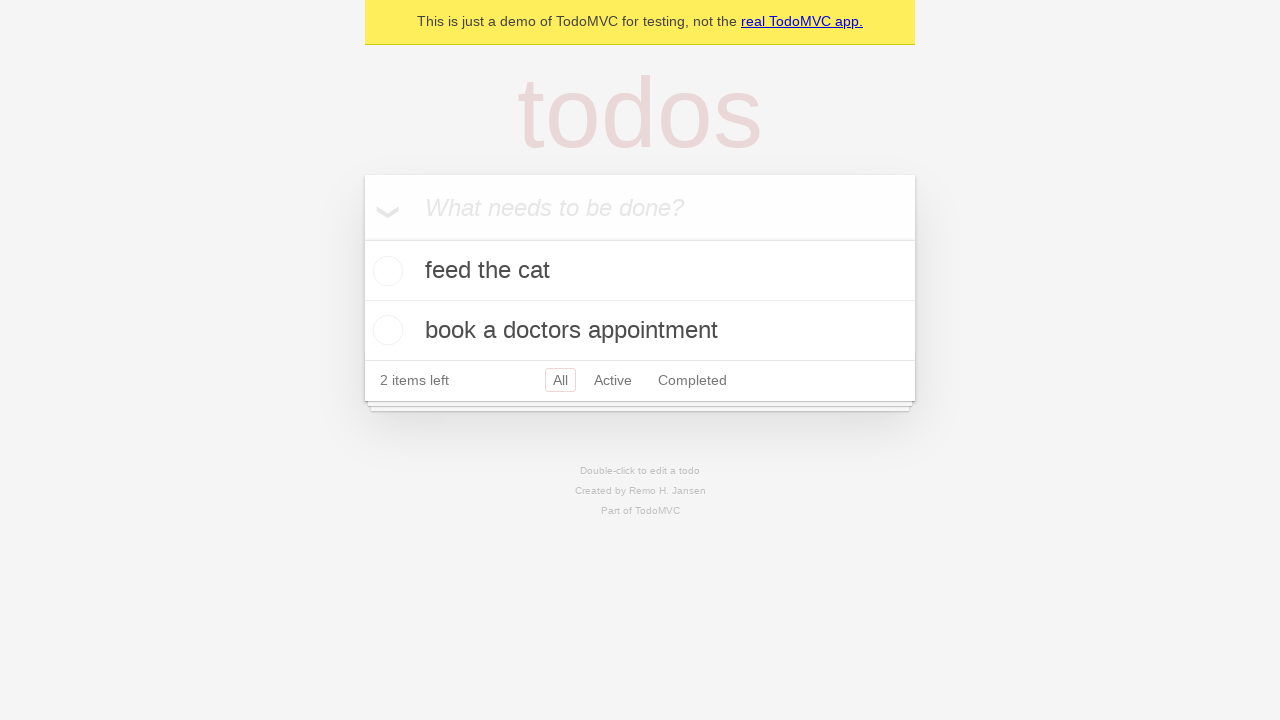

Waited 500ms for the 'Clear completed' button to disappear
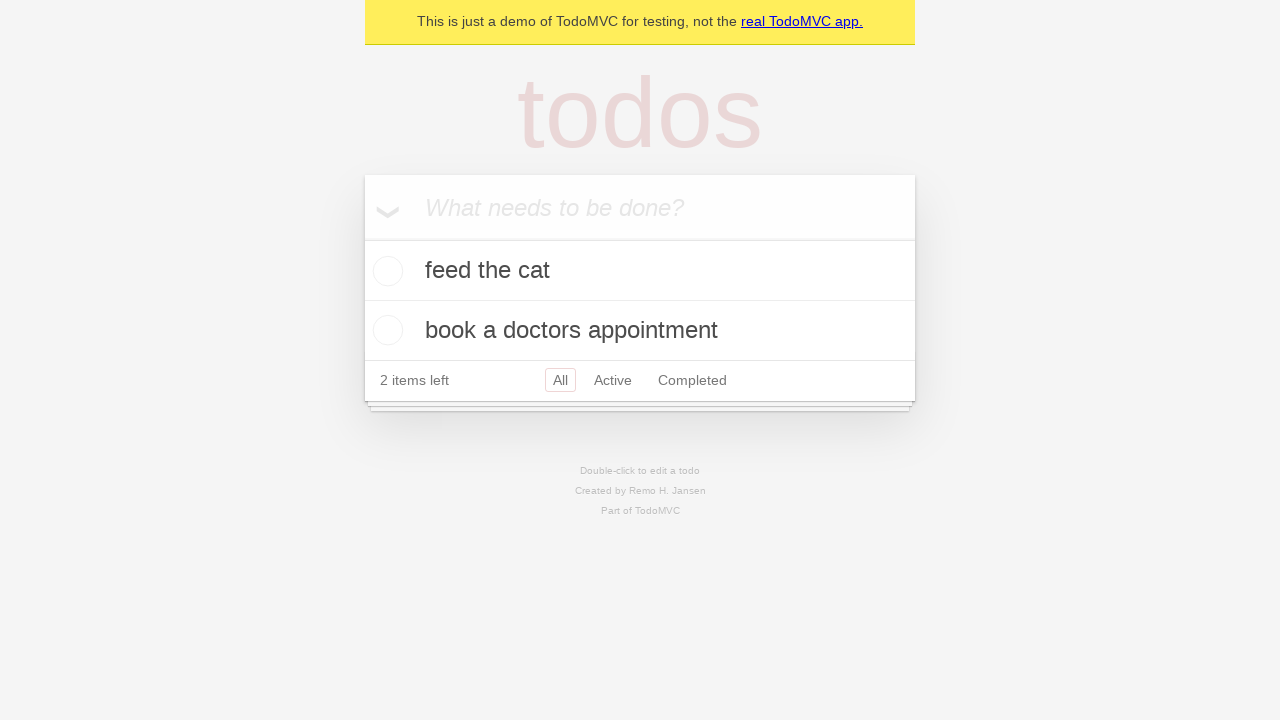

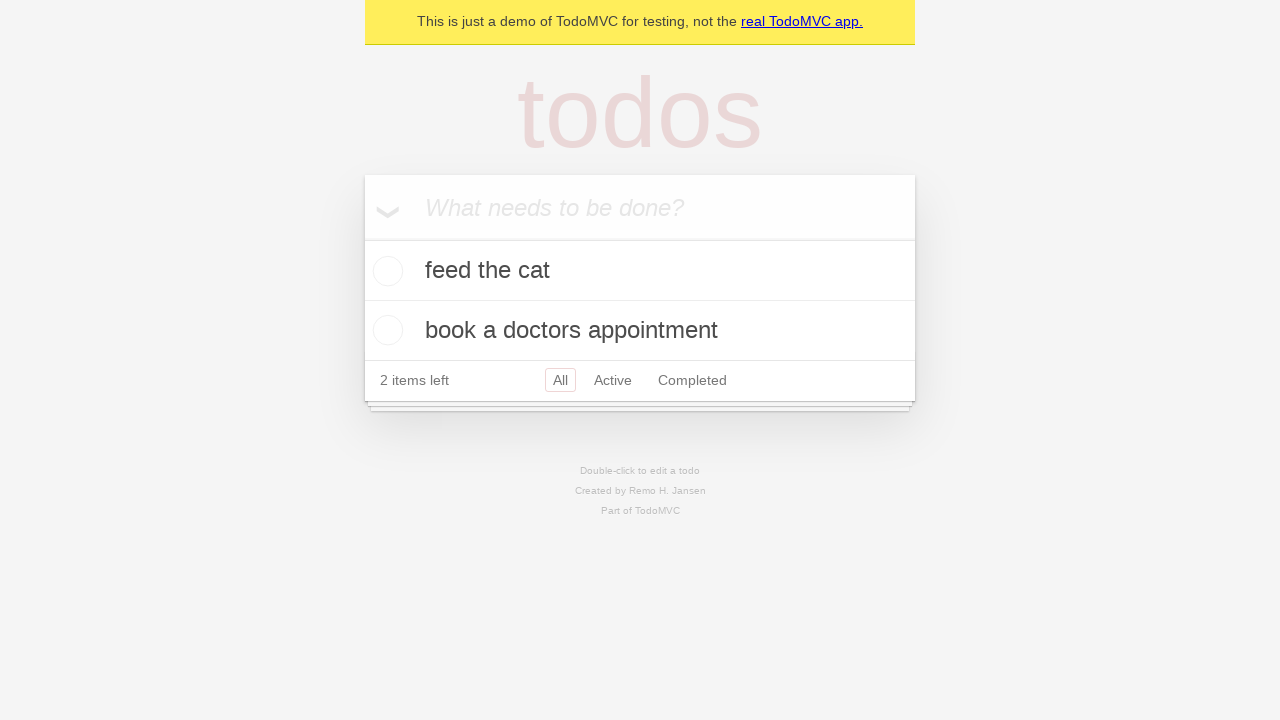